Tests a page with dynamically loading images by waiting for all images to load and verifying the fourth image is present

Starting URL: https://bonigarcia.dev/selenium-webdriver-java/loading-images.html

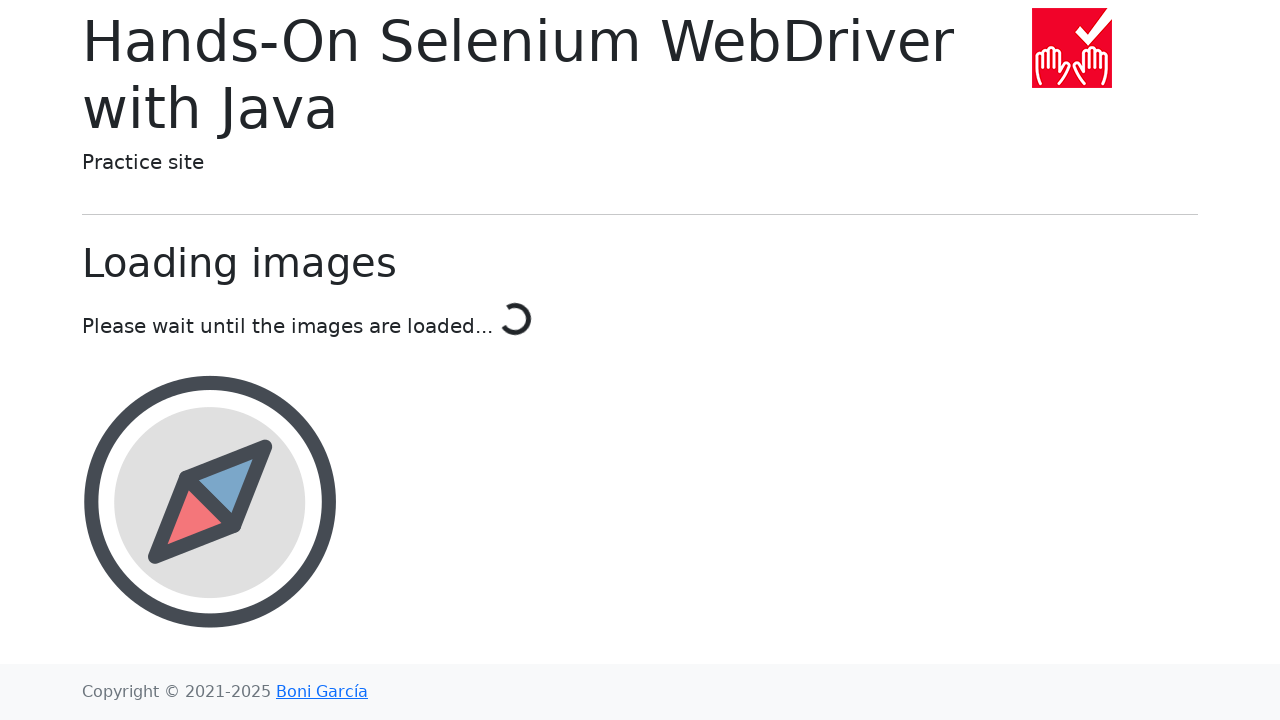

Waited for 'Done!' text to appear, indicating all images have loaded
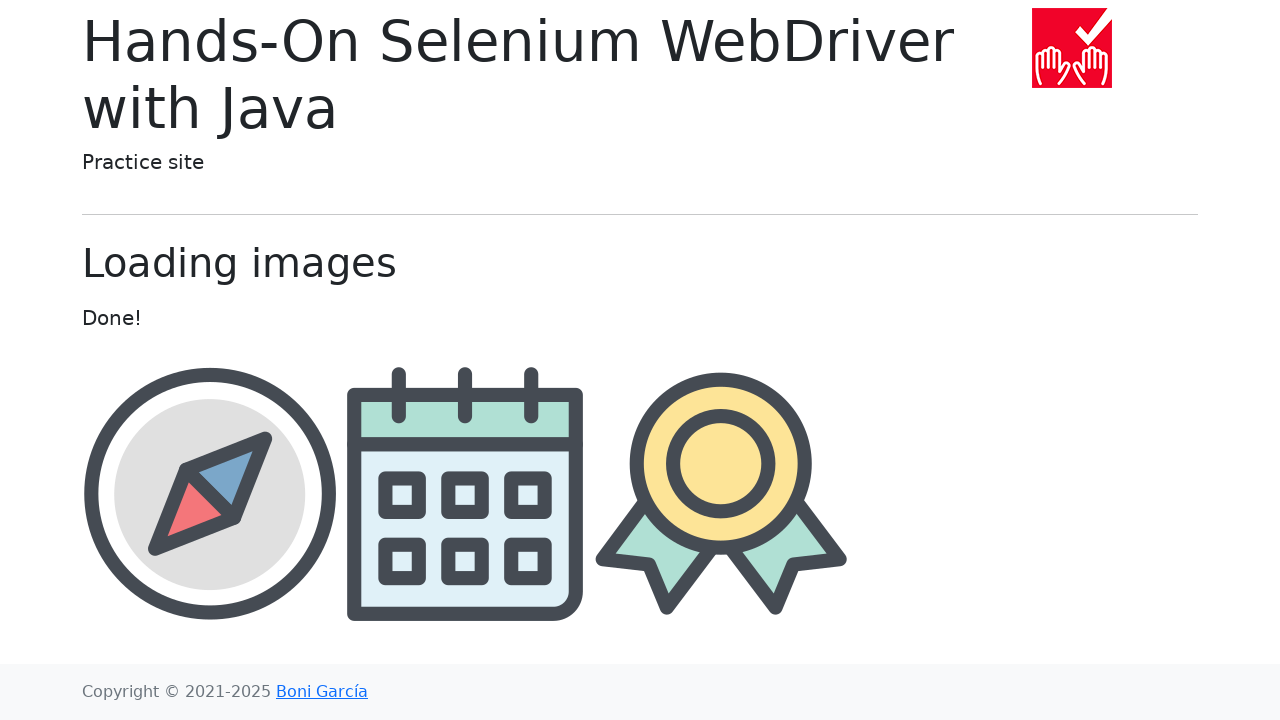

Waited for fourth image to be present on the page
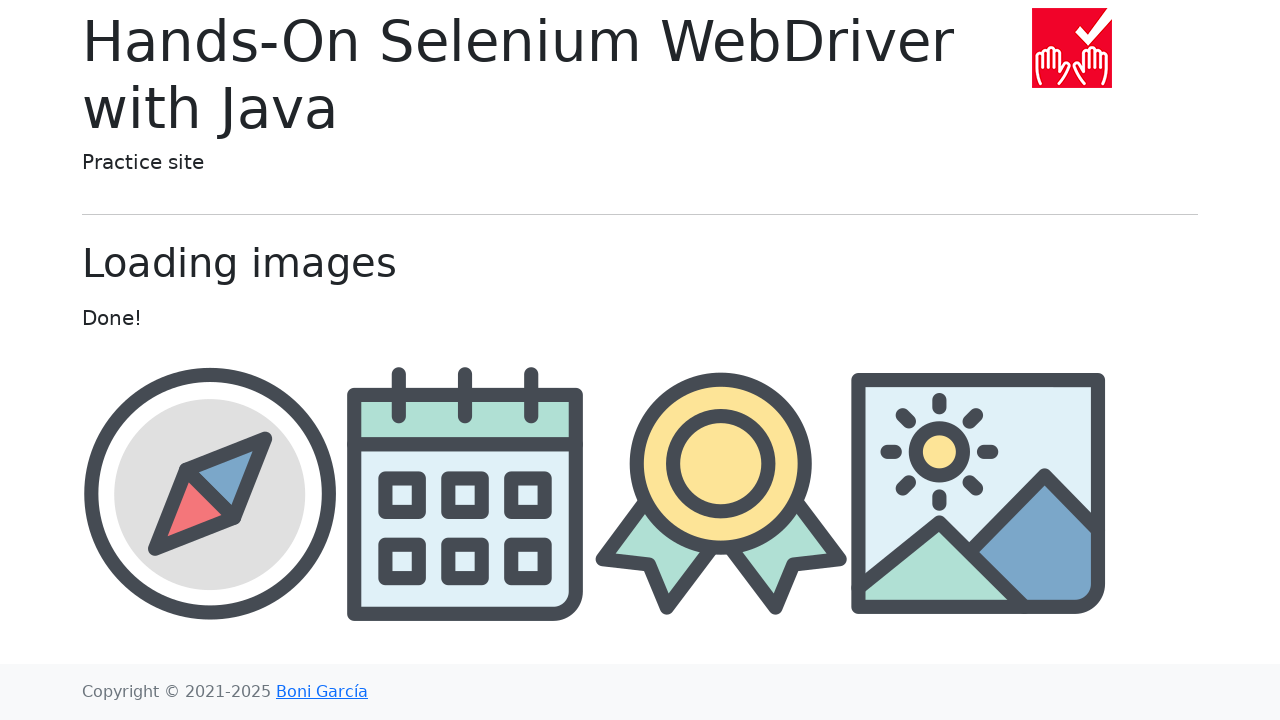

Found 5 images on the page
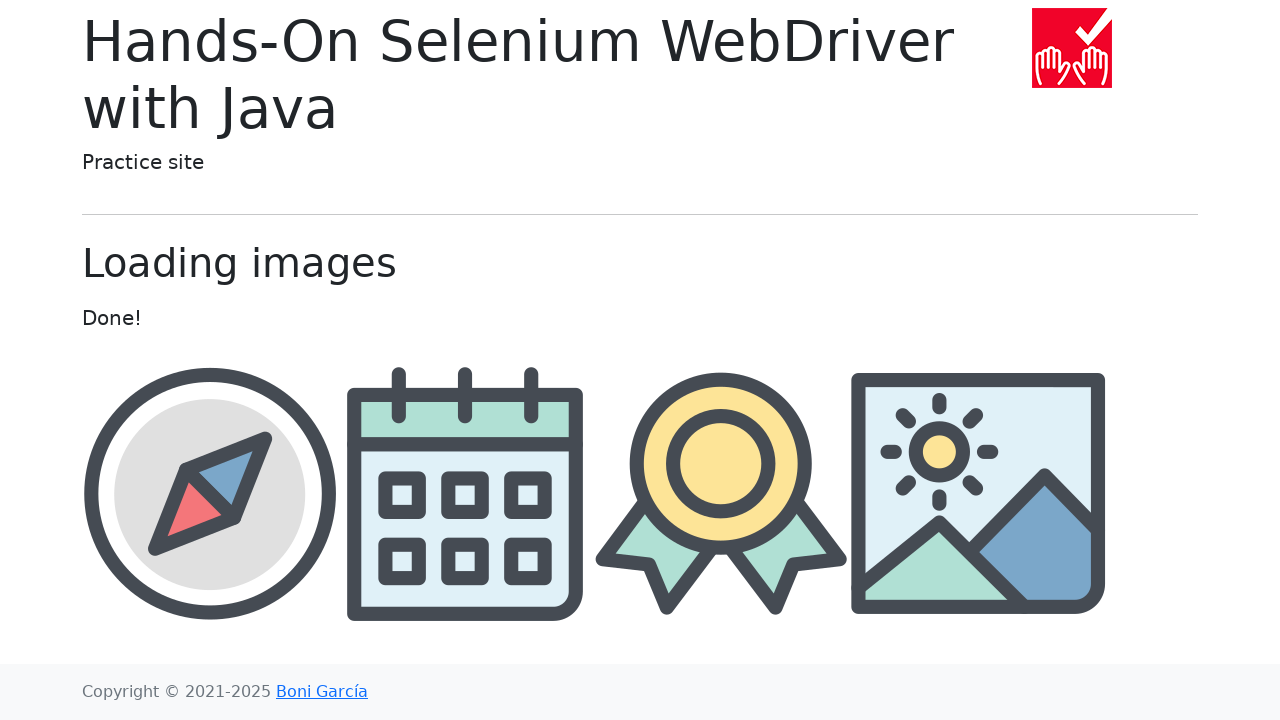

Verified that at least 4 images are loaded
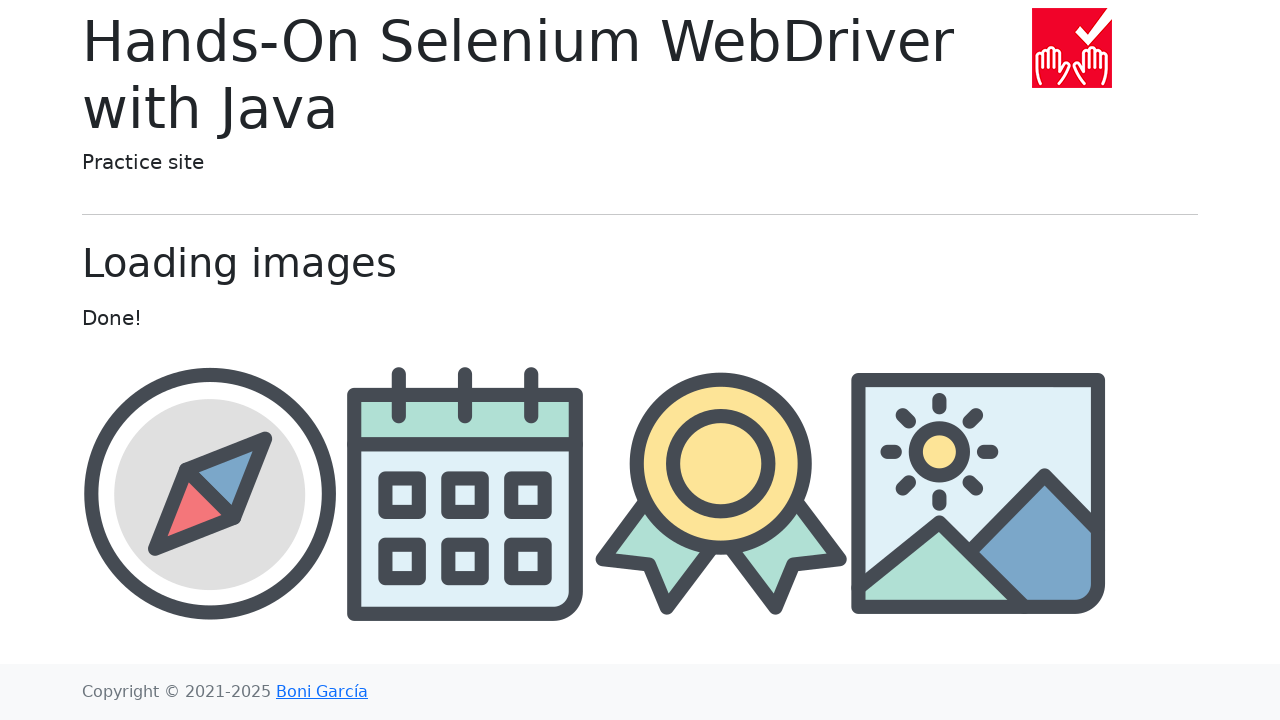

Retrieved src attribute of fourth image: img/landscape.png
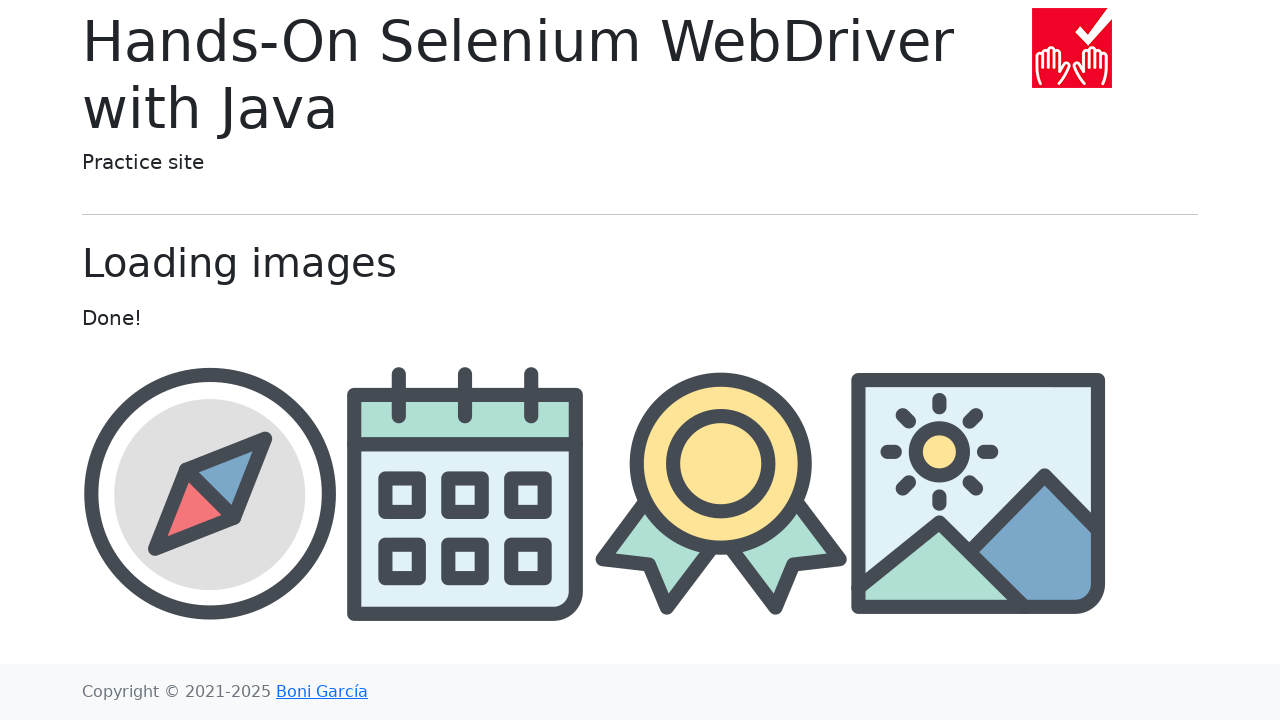

Verified that fourth image src is not None
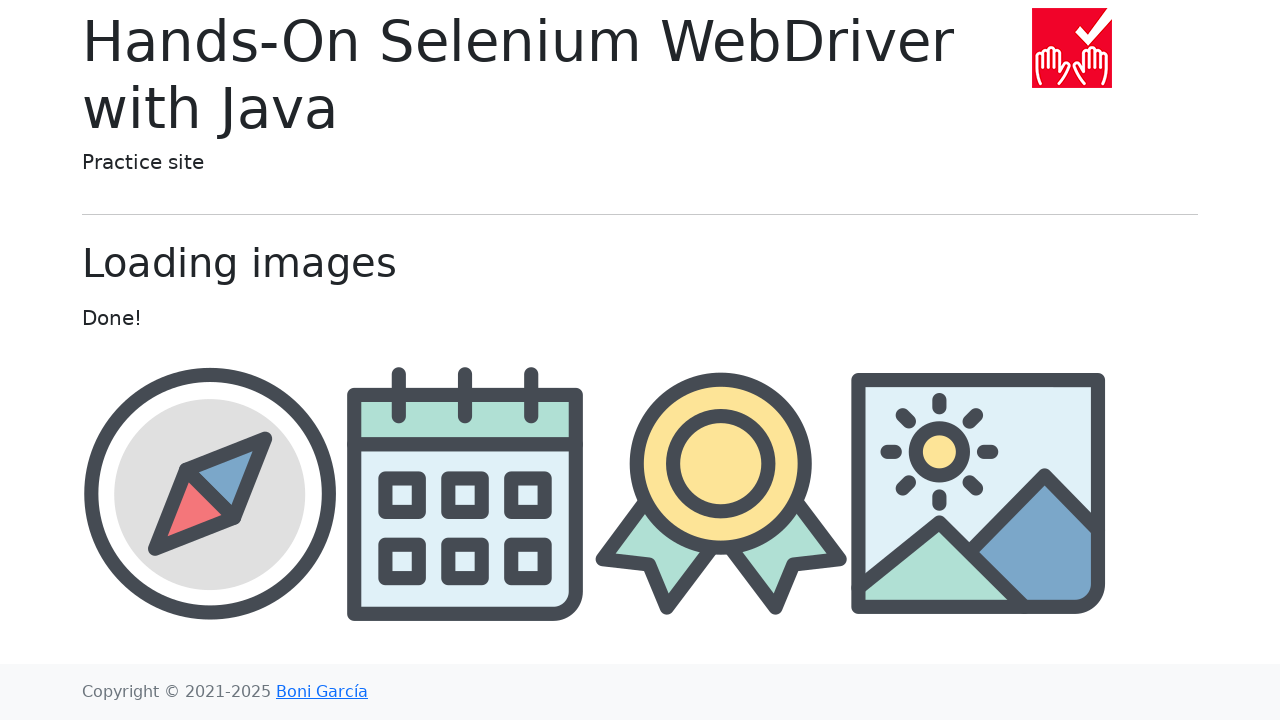

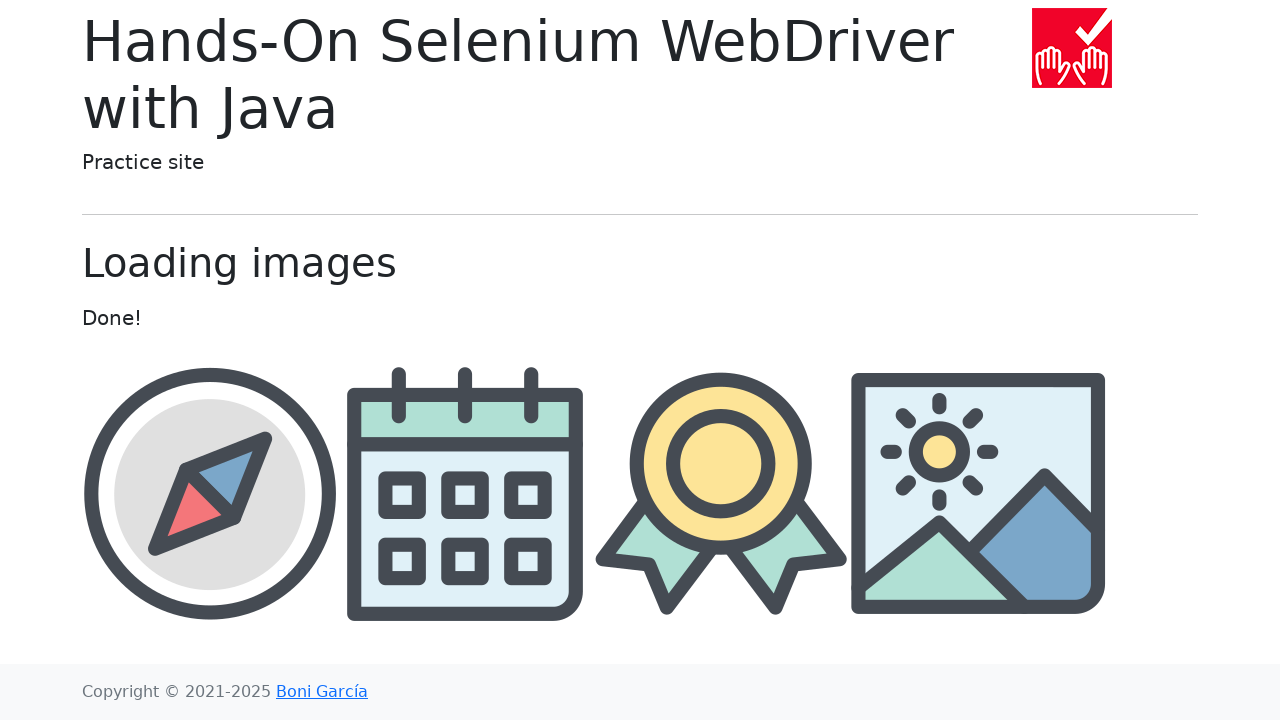